Waits for a price to reach $100, clicks a book button, then solves a math problem and submits the answer

Starting URL: http://suninjuly.github.io/explicit_wait2.html

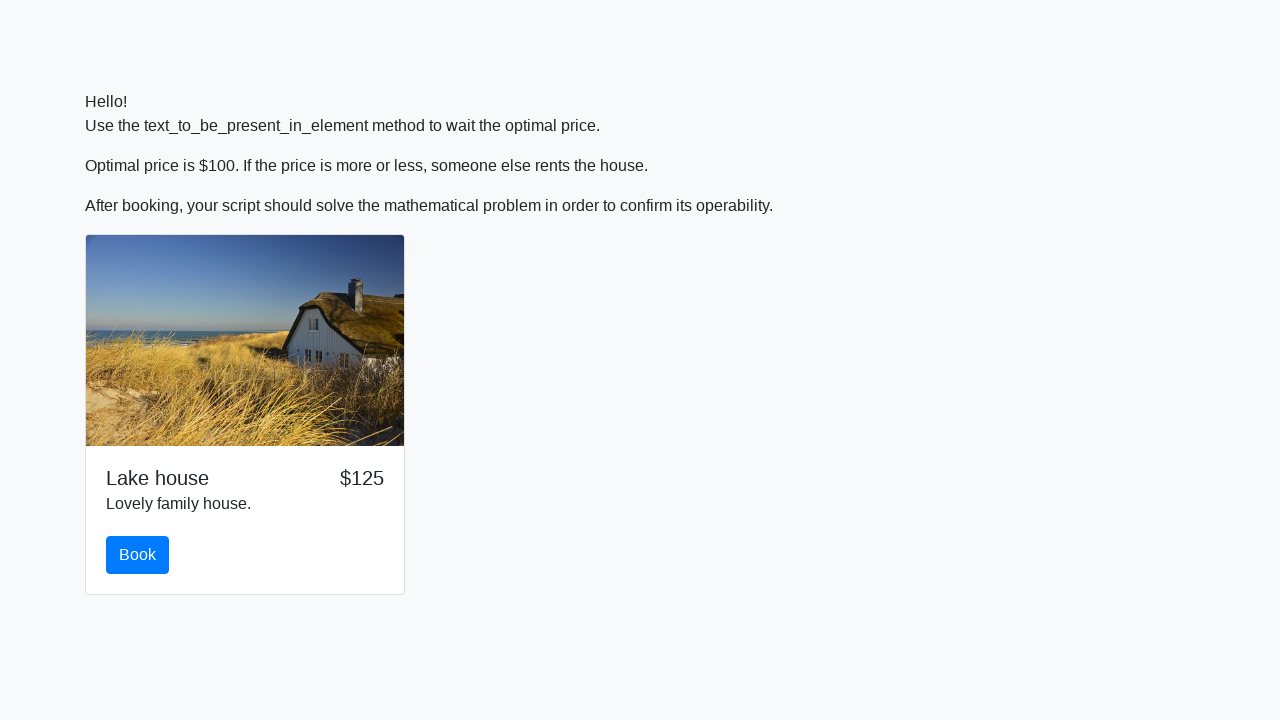

Waited for price to reach $100
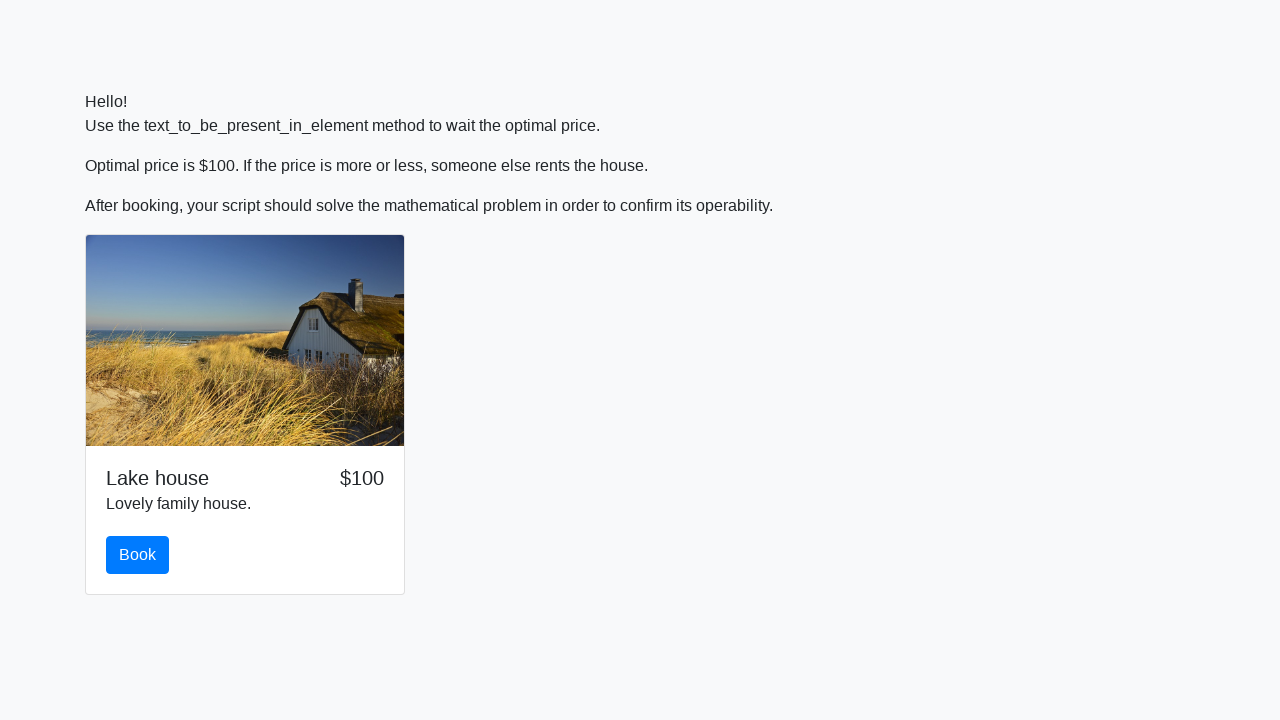

Clicked the book button at (138, 555) on #book
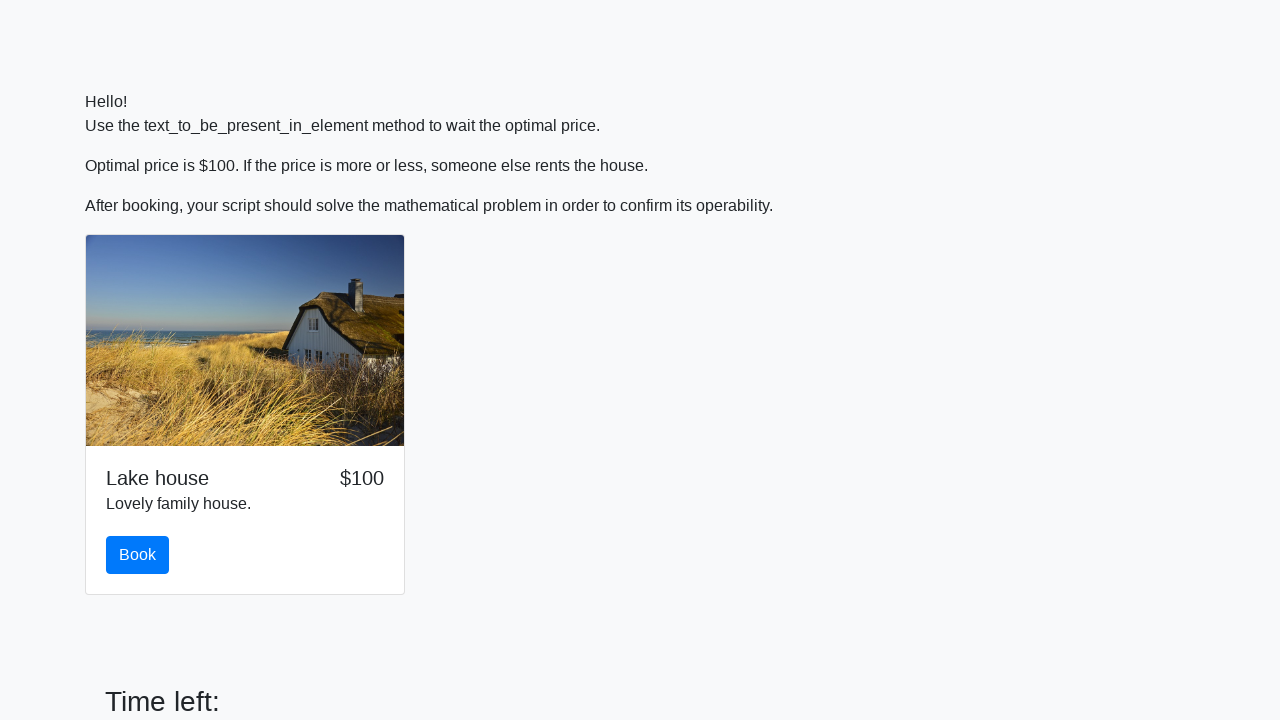

Retrieved value to calculate: 821
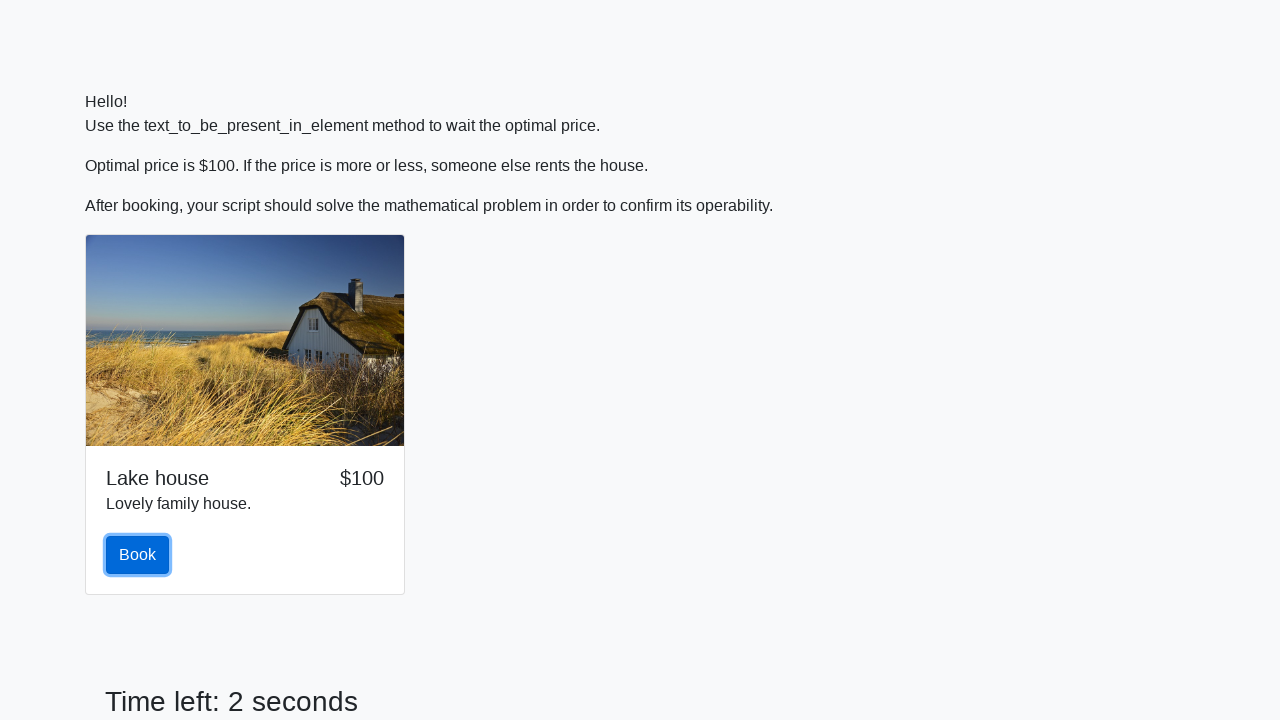

Calculated math result: 2.3393972287596543
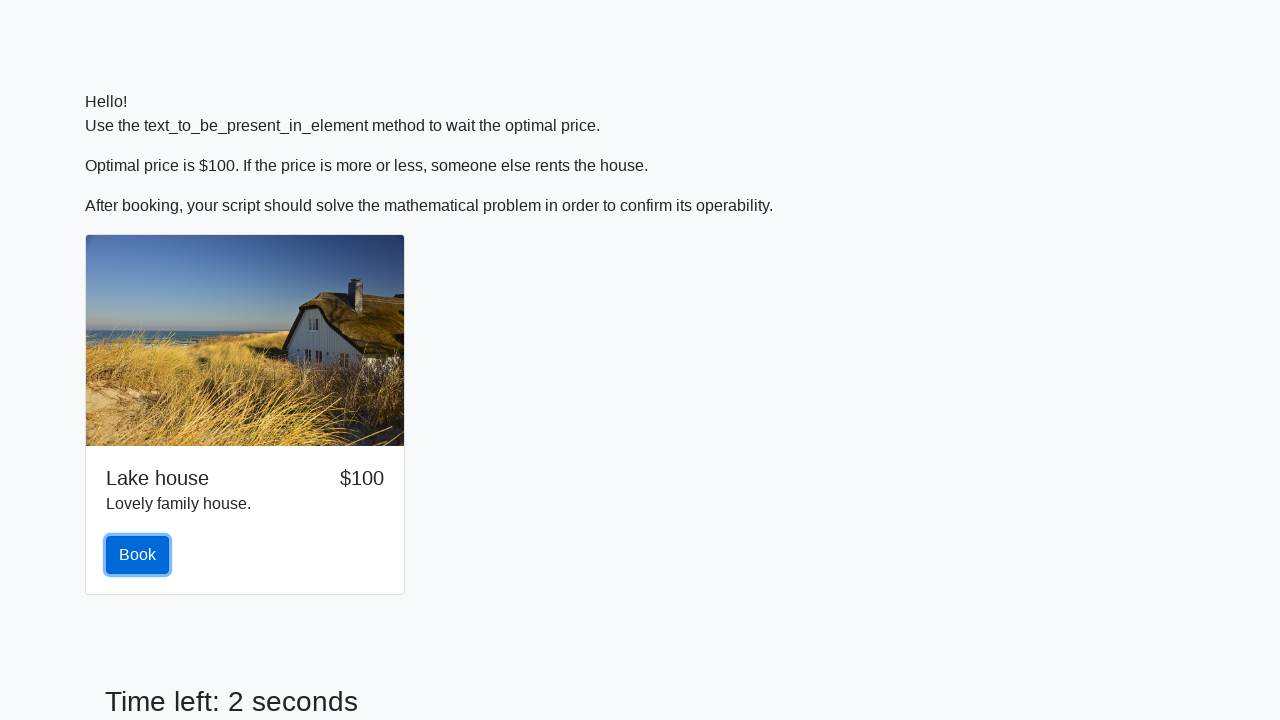

Filled answer field with calculated result on #answer
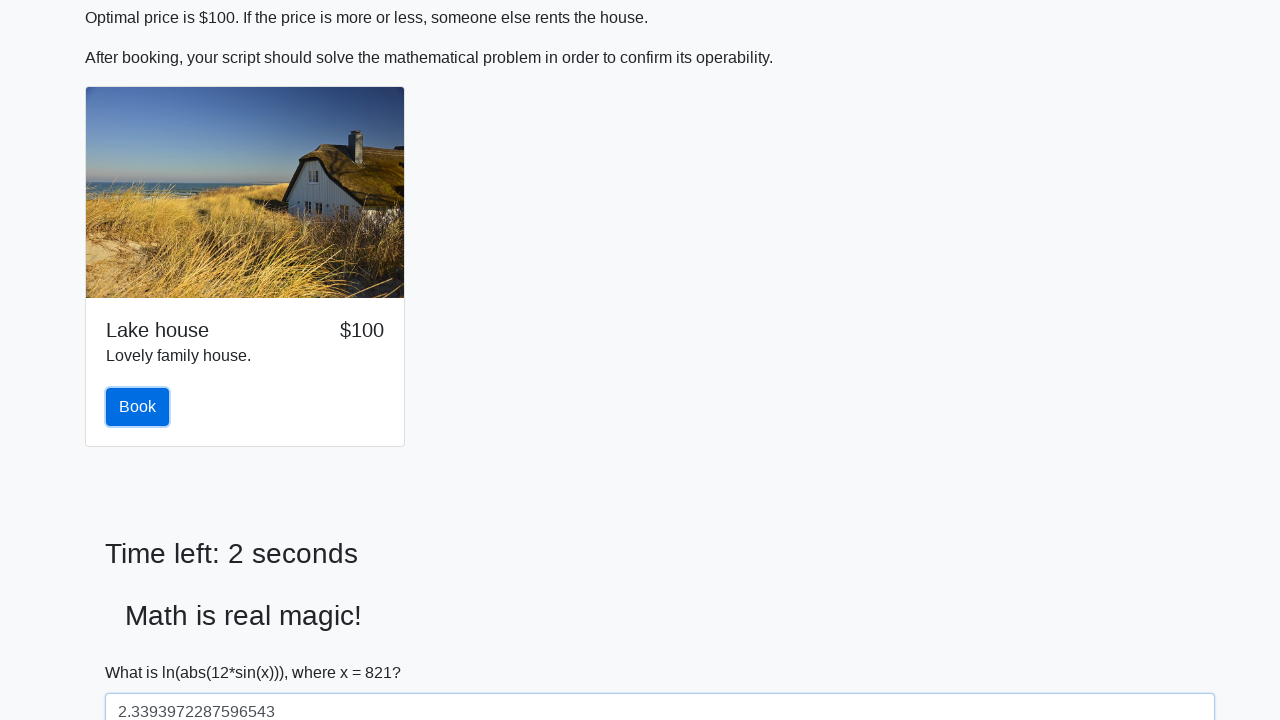

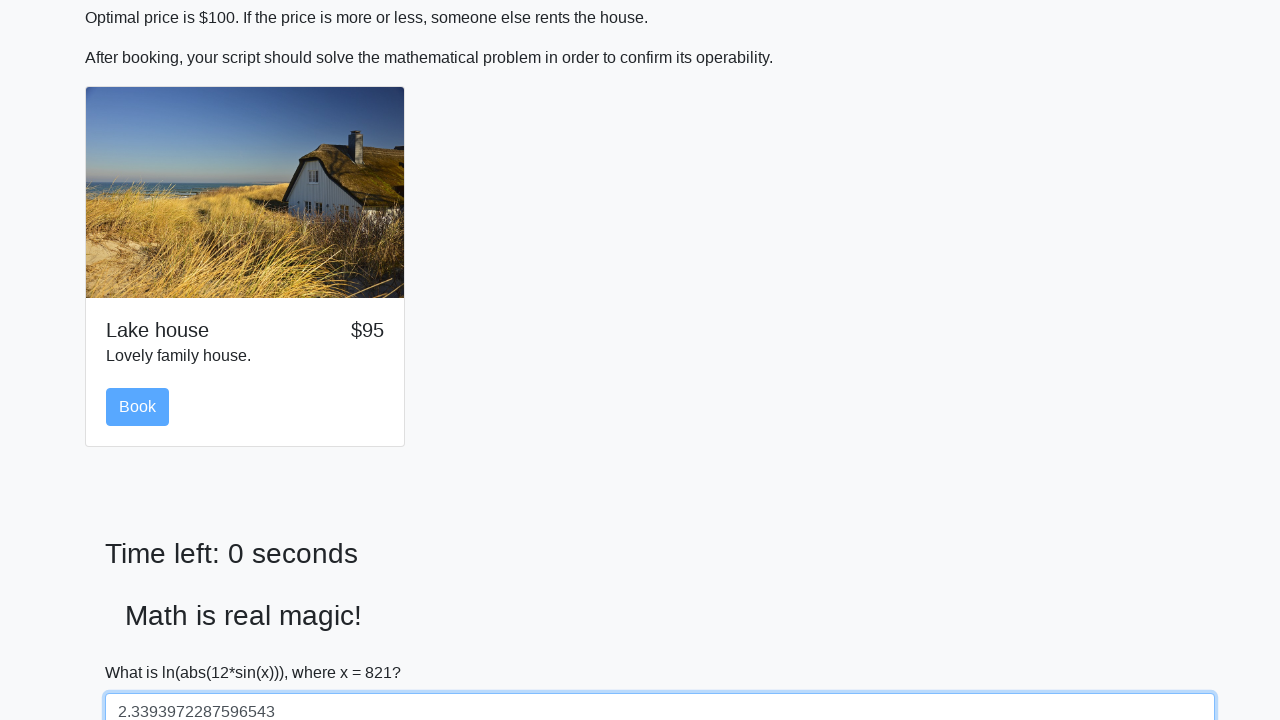